Tests the home page by navigating through Shop and Home links, then verifies that exactly three slider images are visible on the page

Starting URL: https://practice.automationtesting.in/

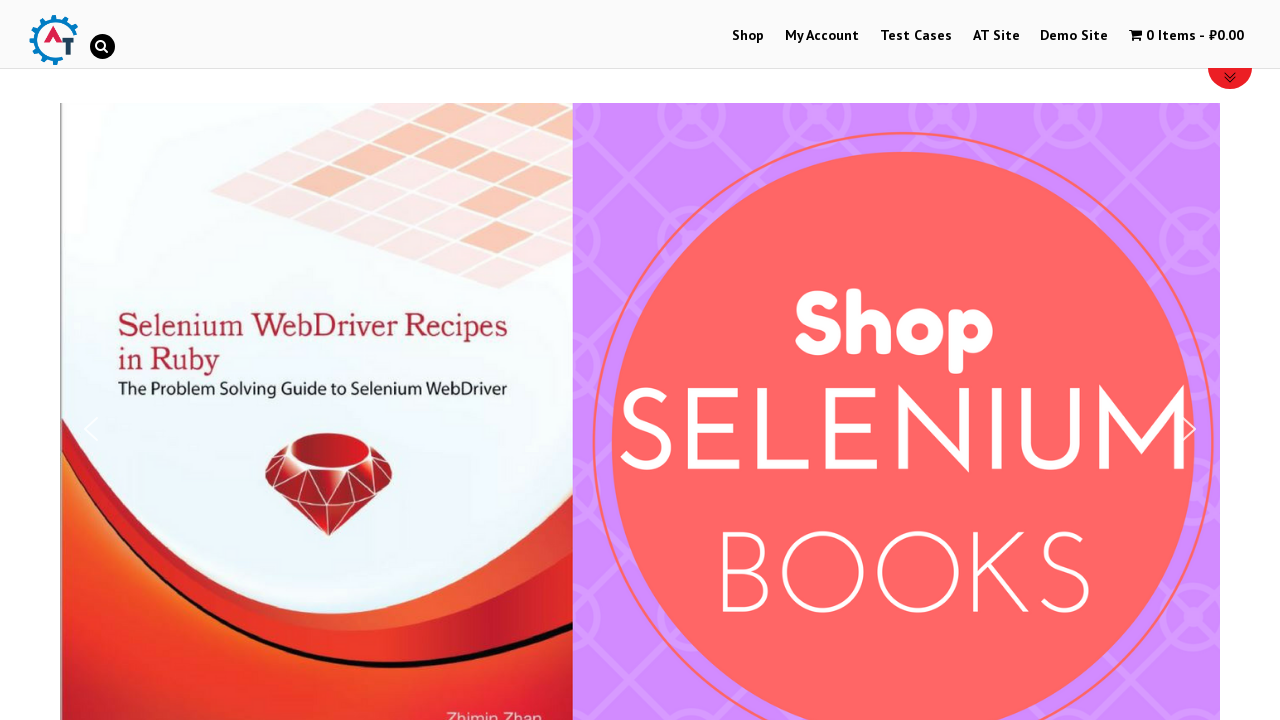

Clicked on Shop link at (748, 36) on text=Shop
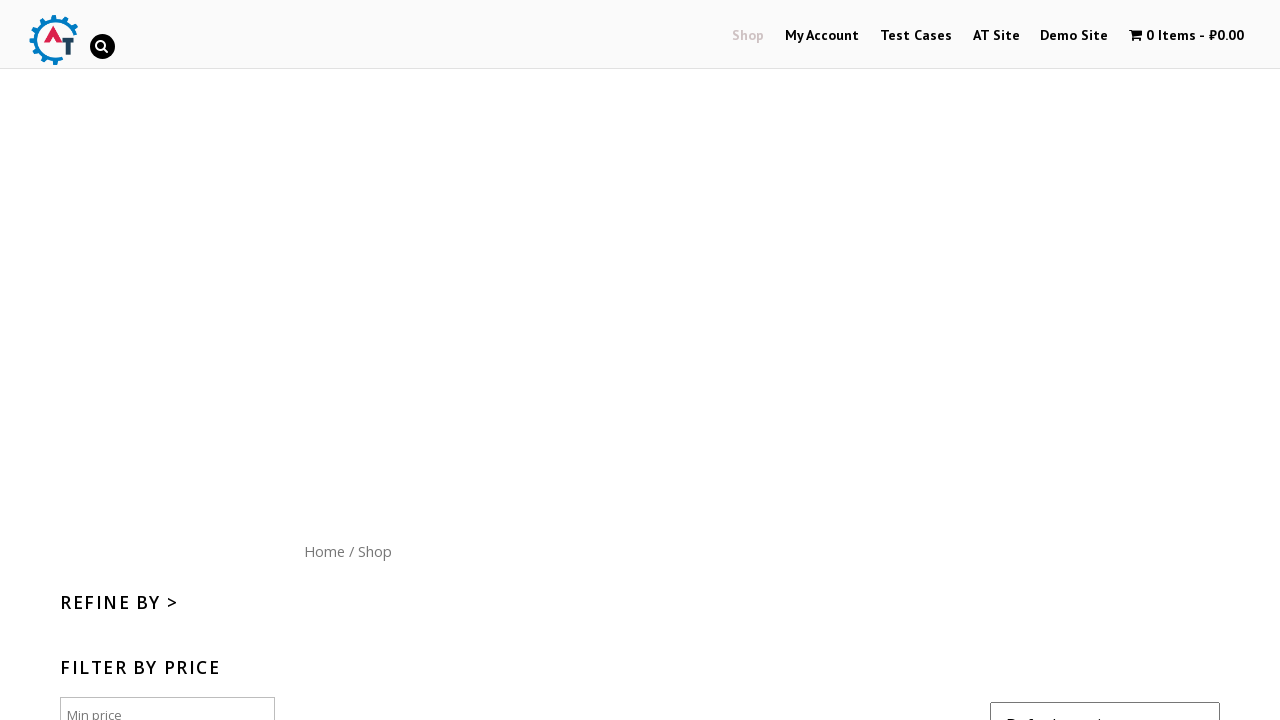

Waited 2 seconds for Shop page to load
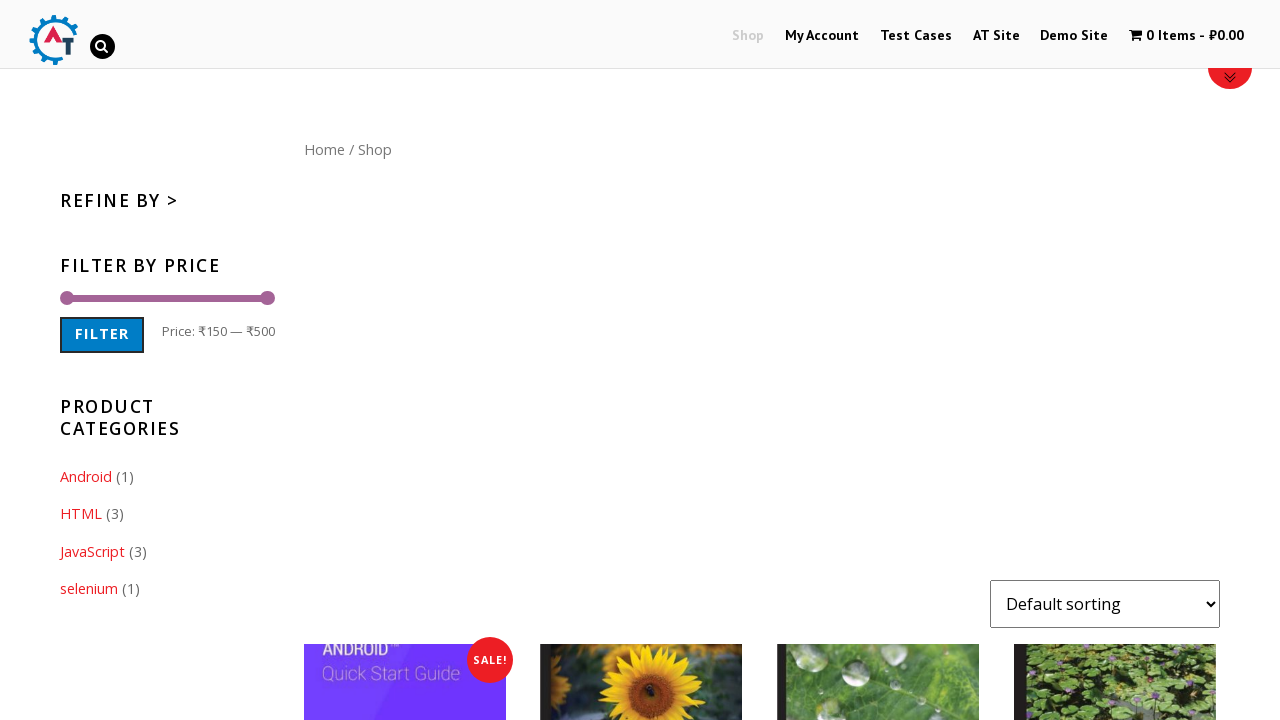

Clicked on Home link at (324, 149) on text=Home
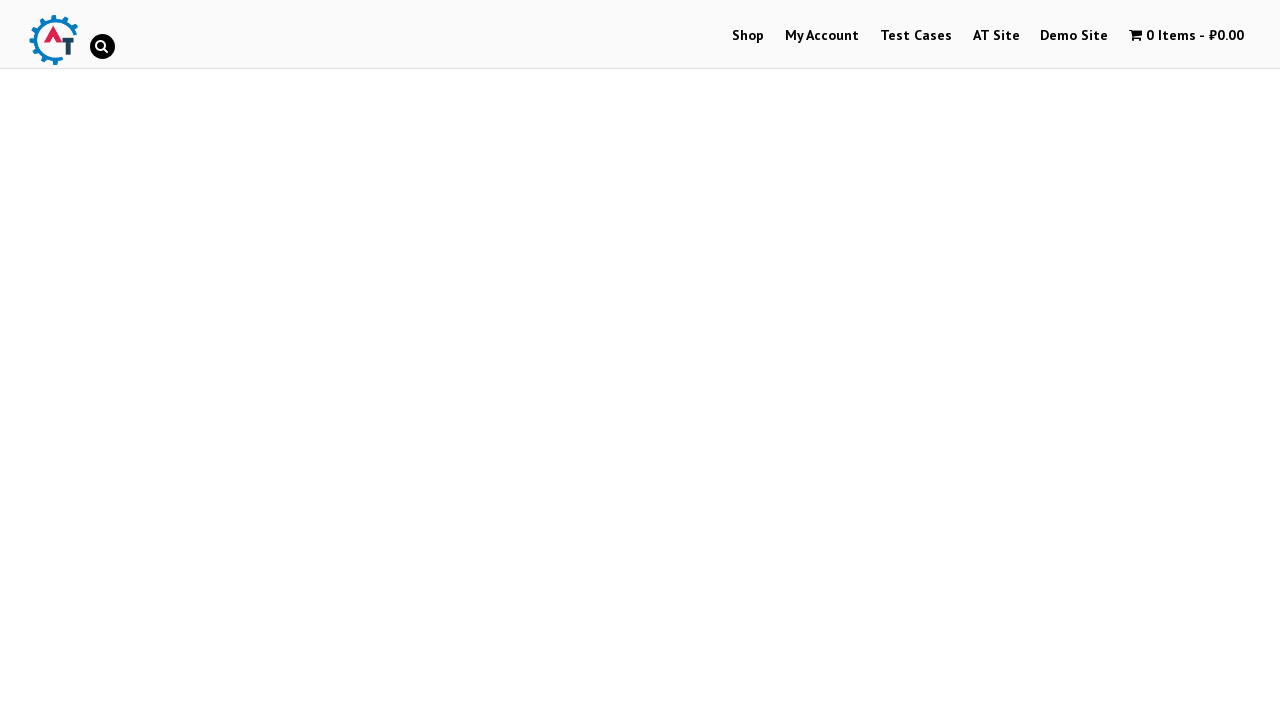

Waited 2 seconds for Home page to load
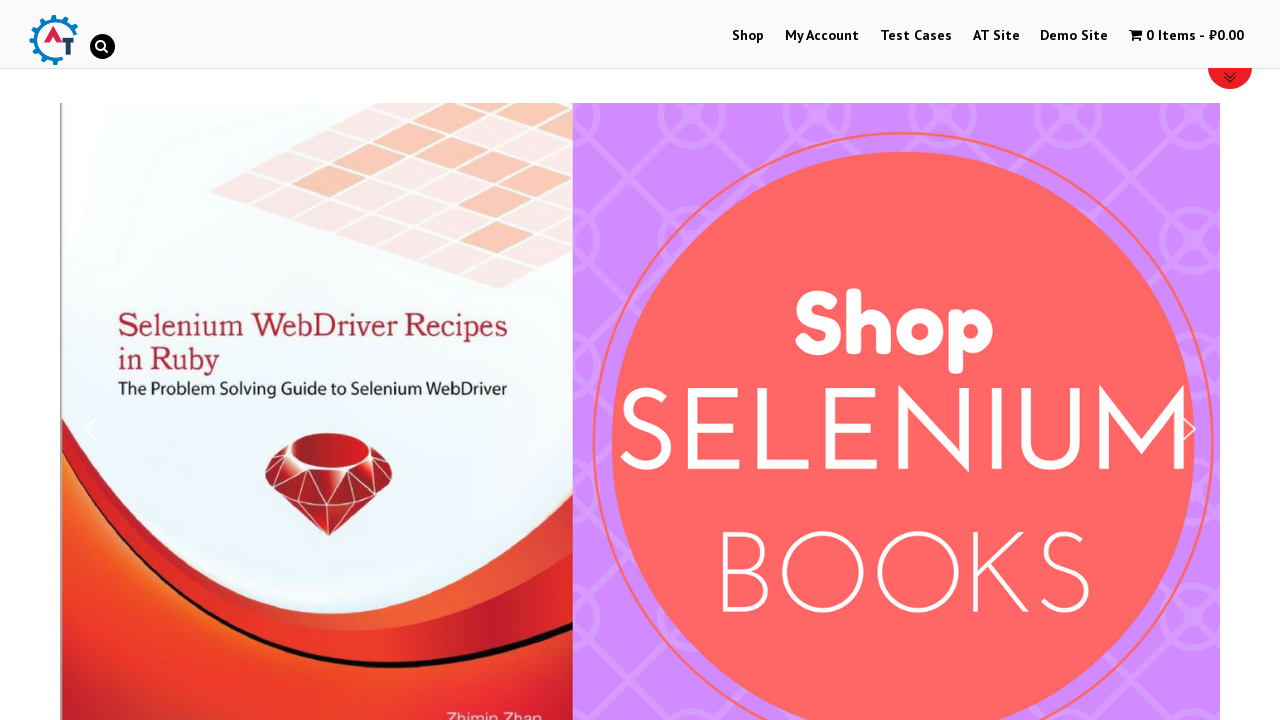

Waited for slider images to be visible
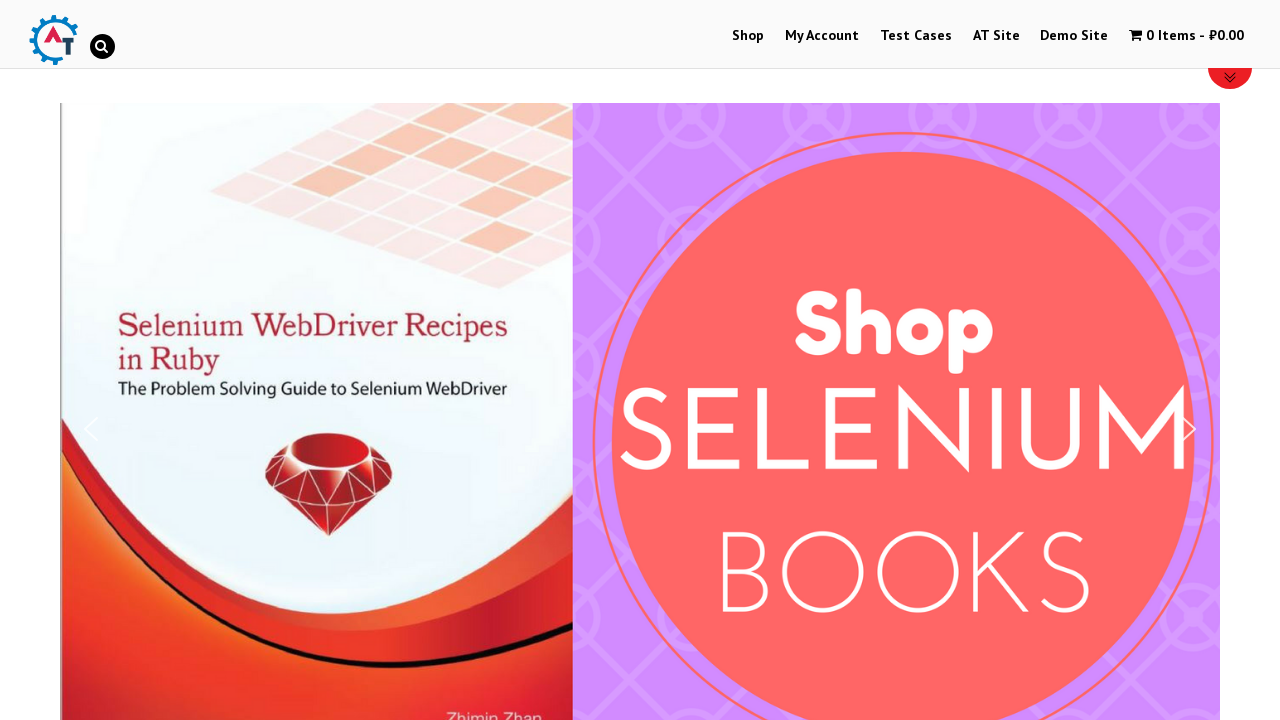

Located all slider images with data-x='50'
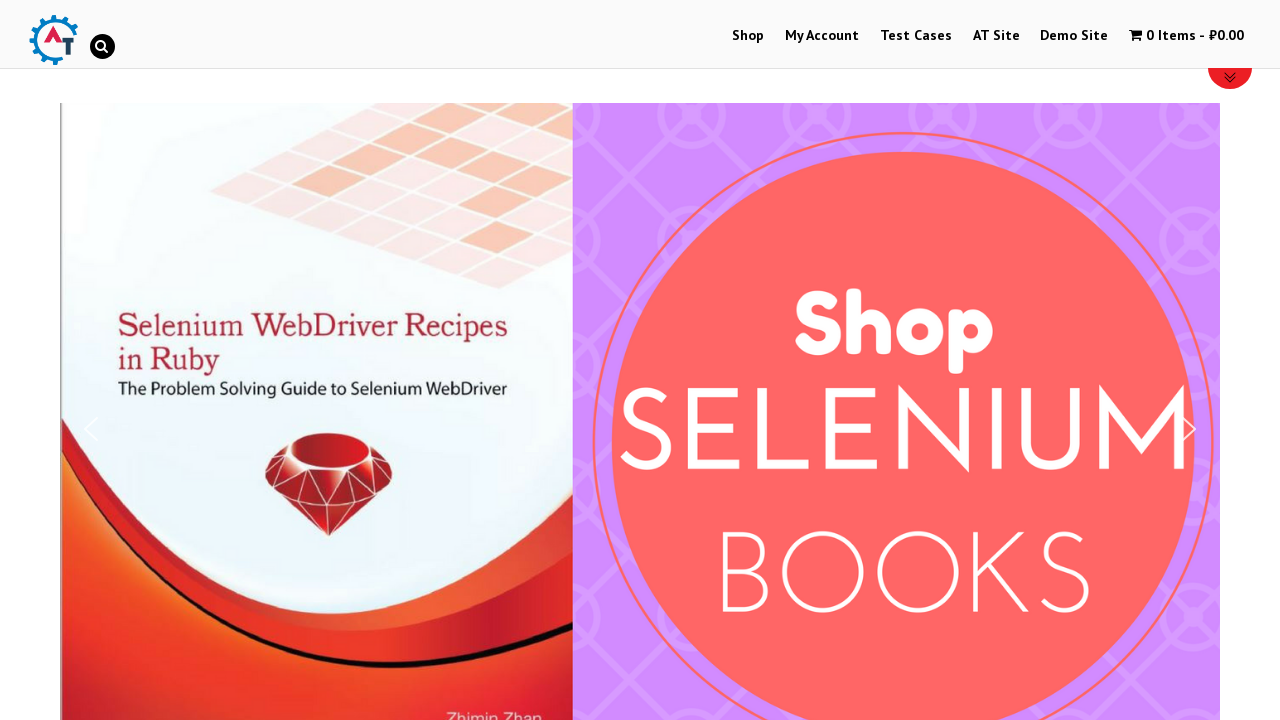

Verified that exactly 3 slider images are visible on the home page
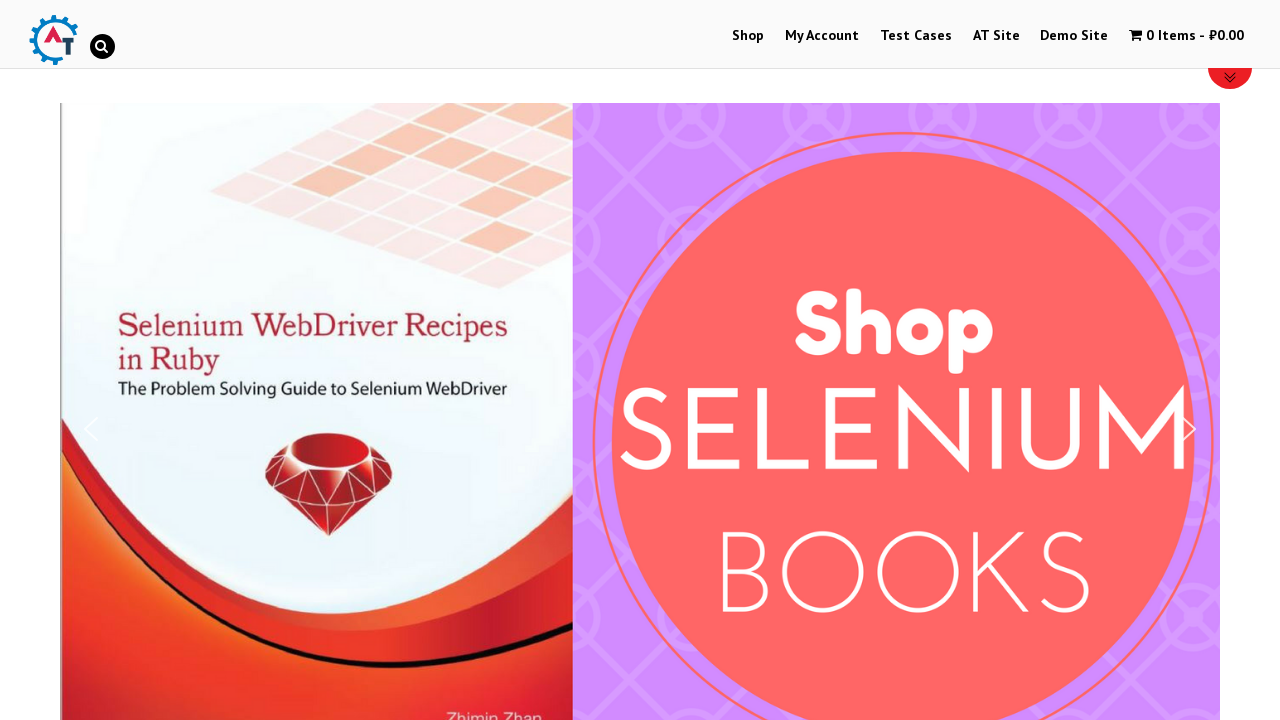

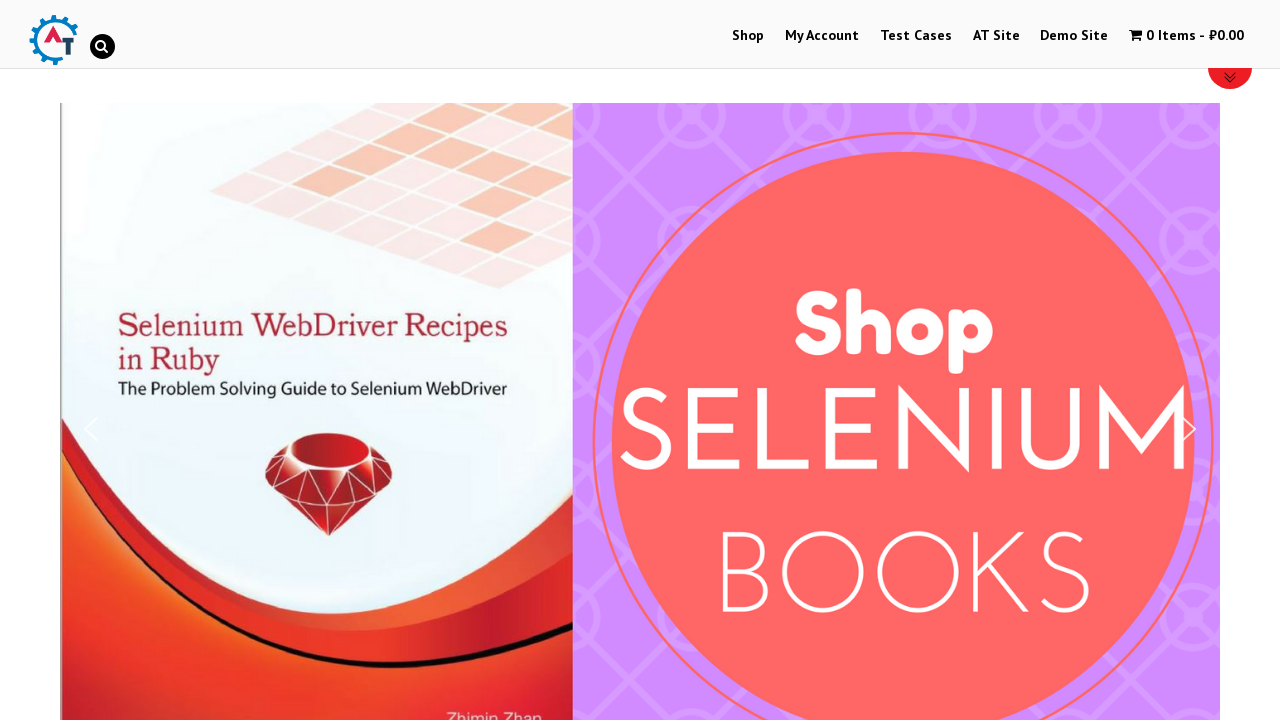